Navigates to the LMS homepage and clicks on "All Courses" link to access the courses listing page, then verifies the page title.

Starting URL: https://alchemy.hguy.co/lms

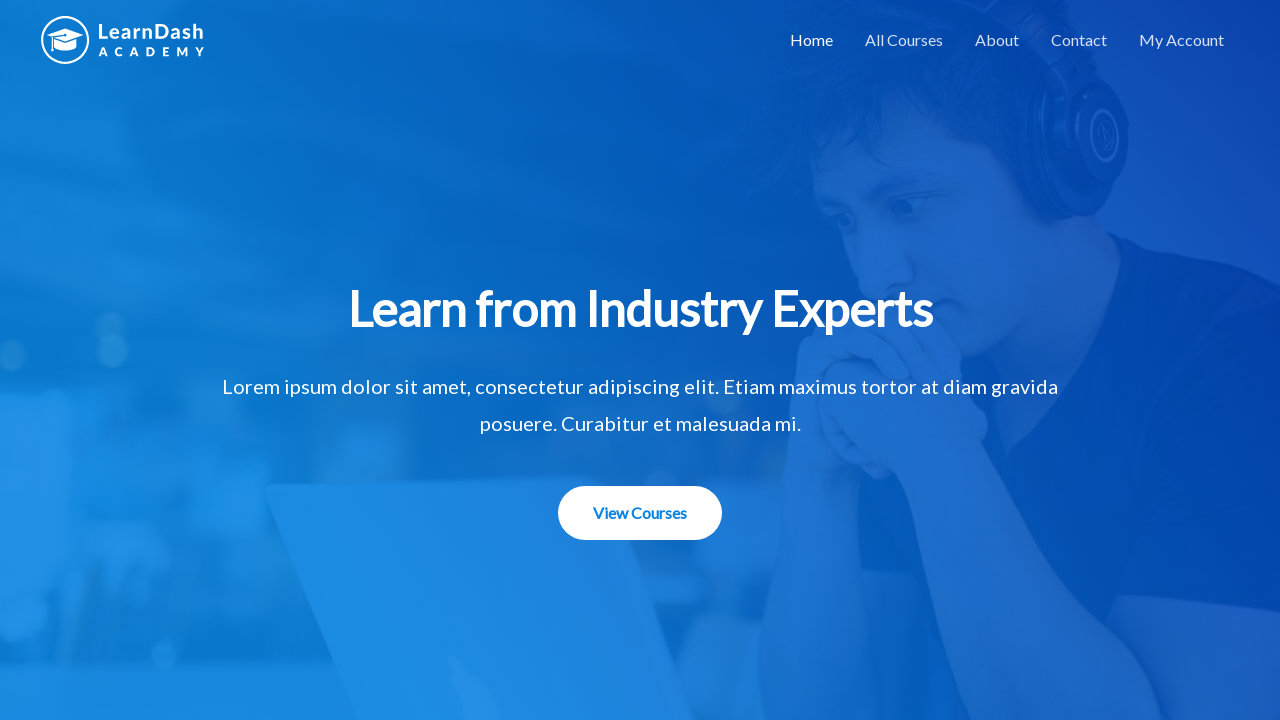

Clicked on 'All Courses' link at (904, 40) on text=All Courses
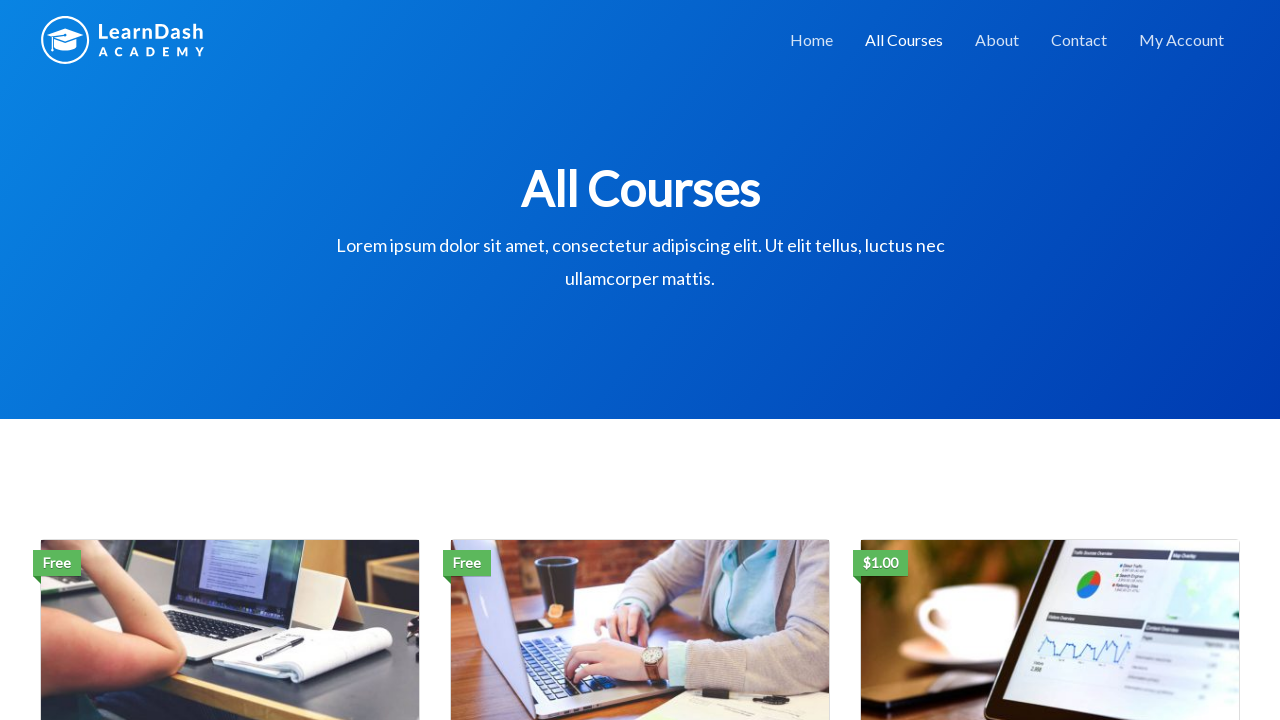

All Courses page loaded (domcontentloaded state reached)
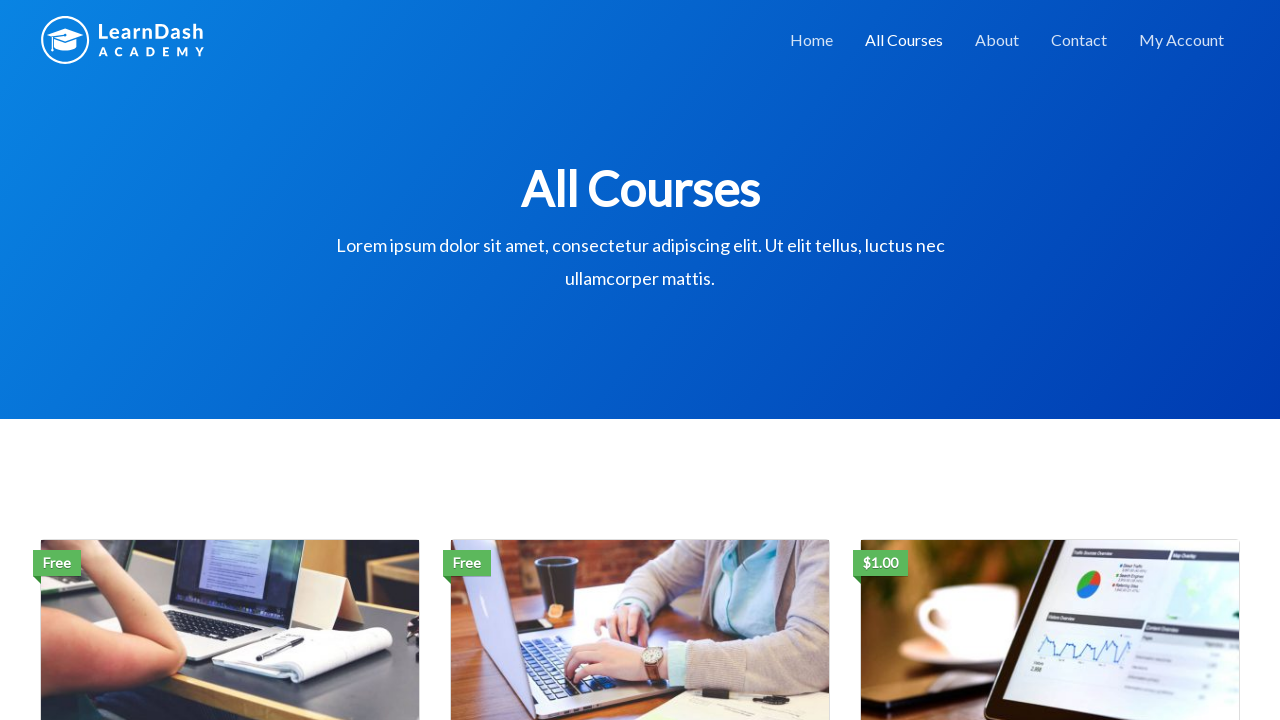

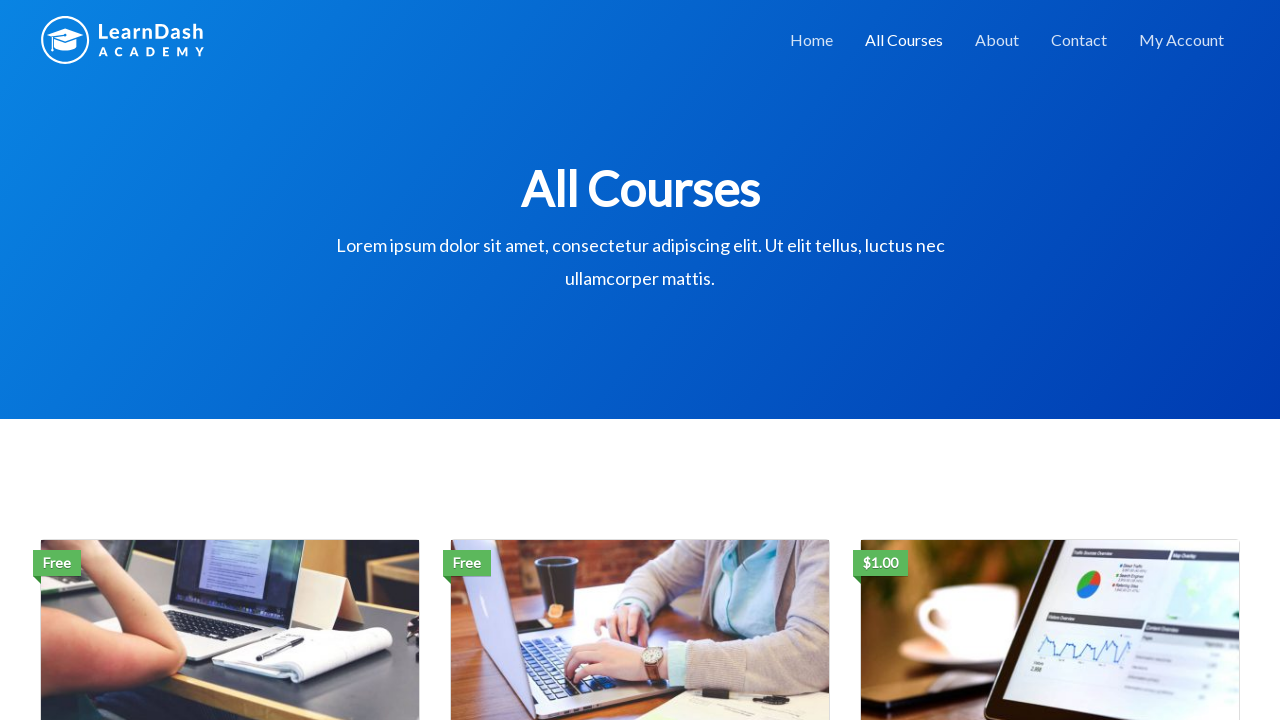